Tests checkbox selection and verification

Starting URL: https://the-internet.herokuapp.com/checkboxes

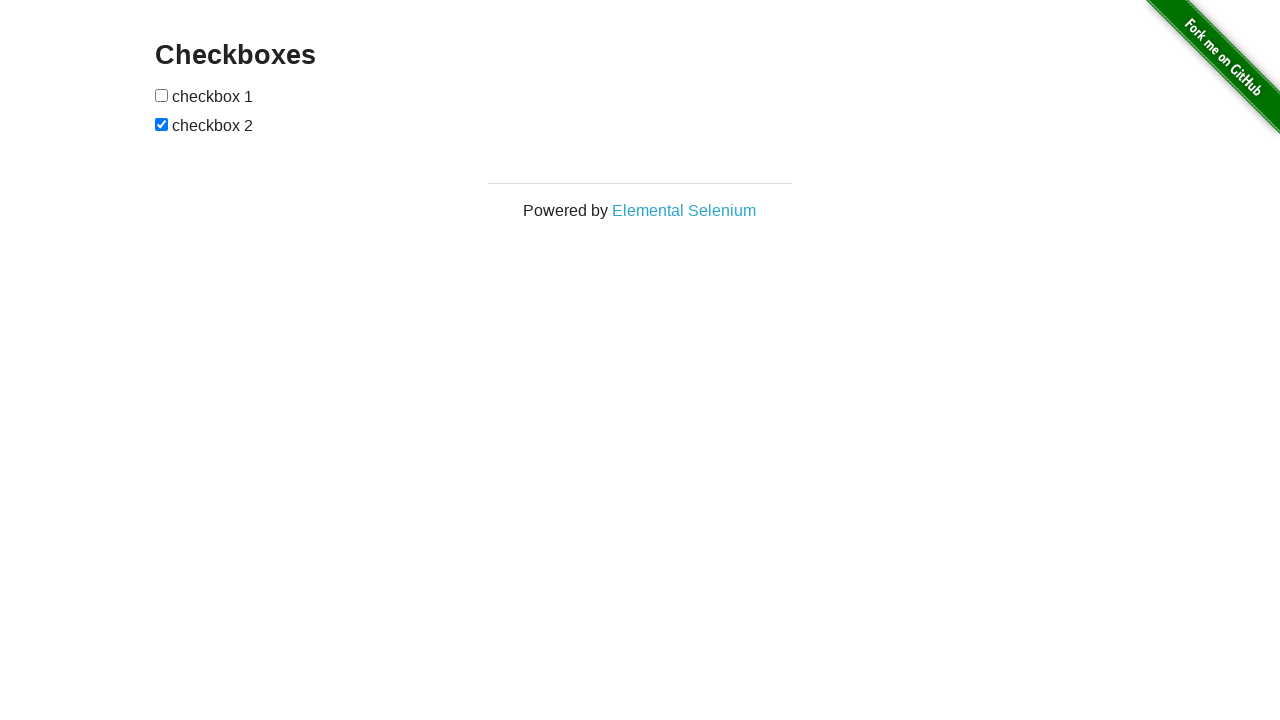

Navigated to checkboxes page
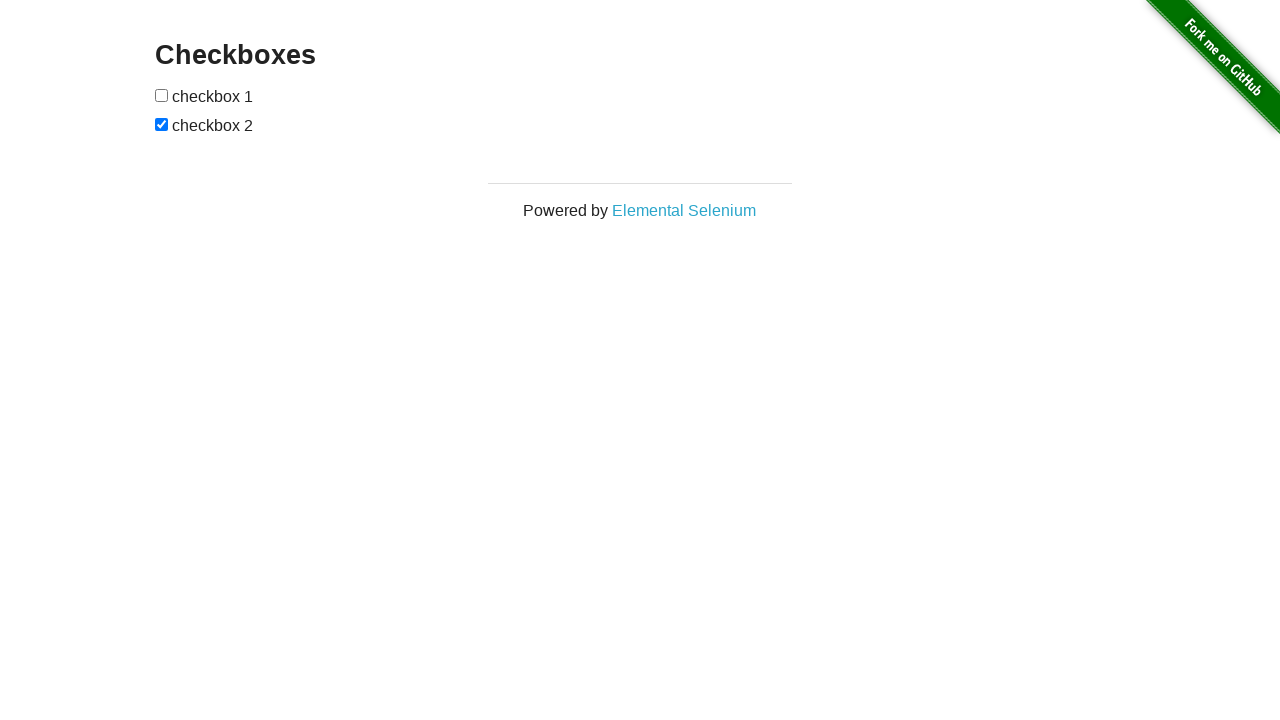

Located first checkbox
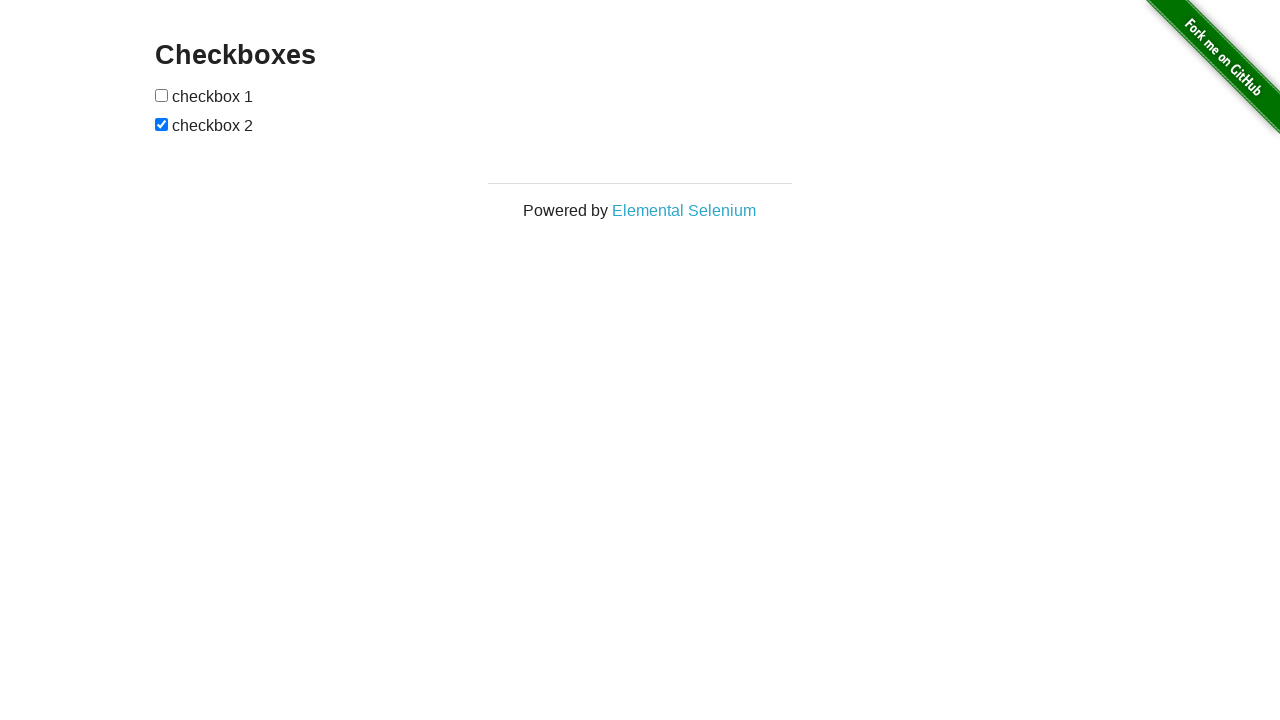

Located second checkbox
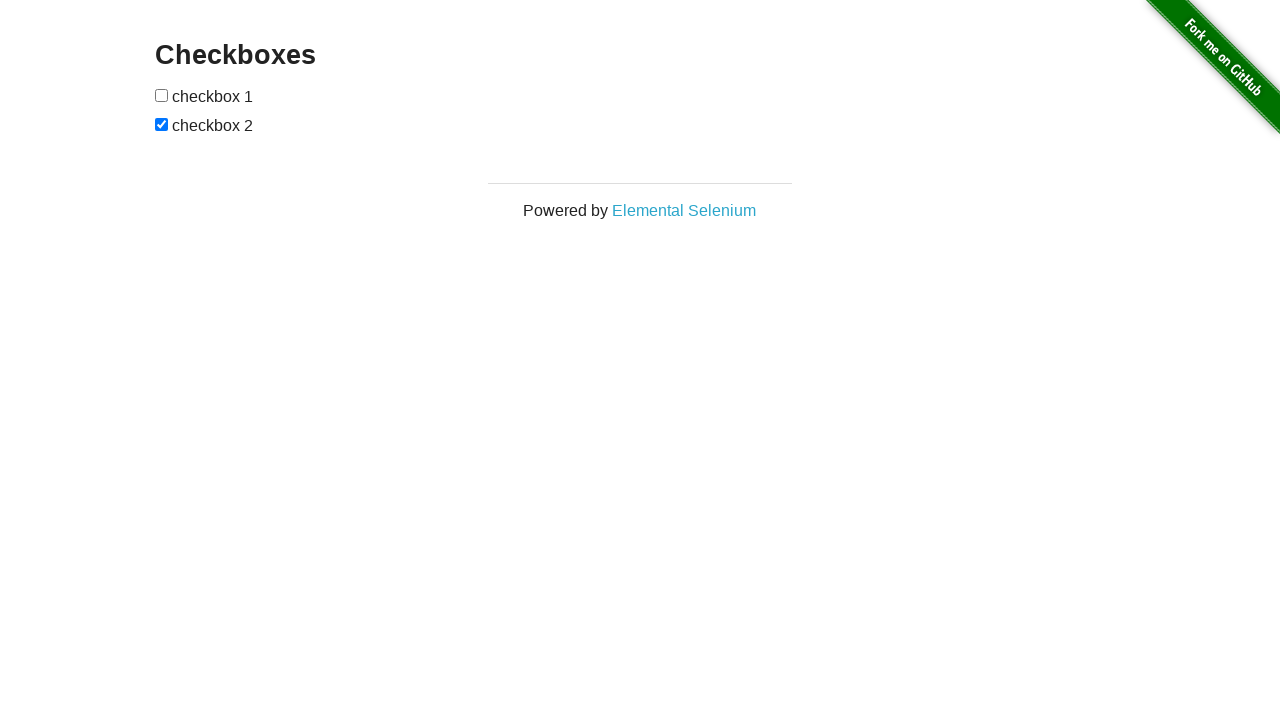

Checked first checkbox state
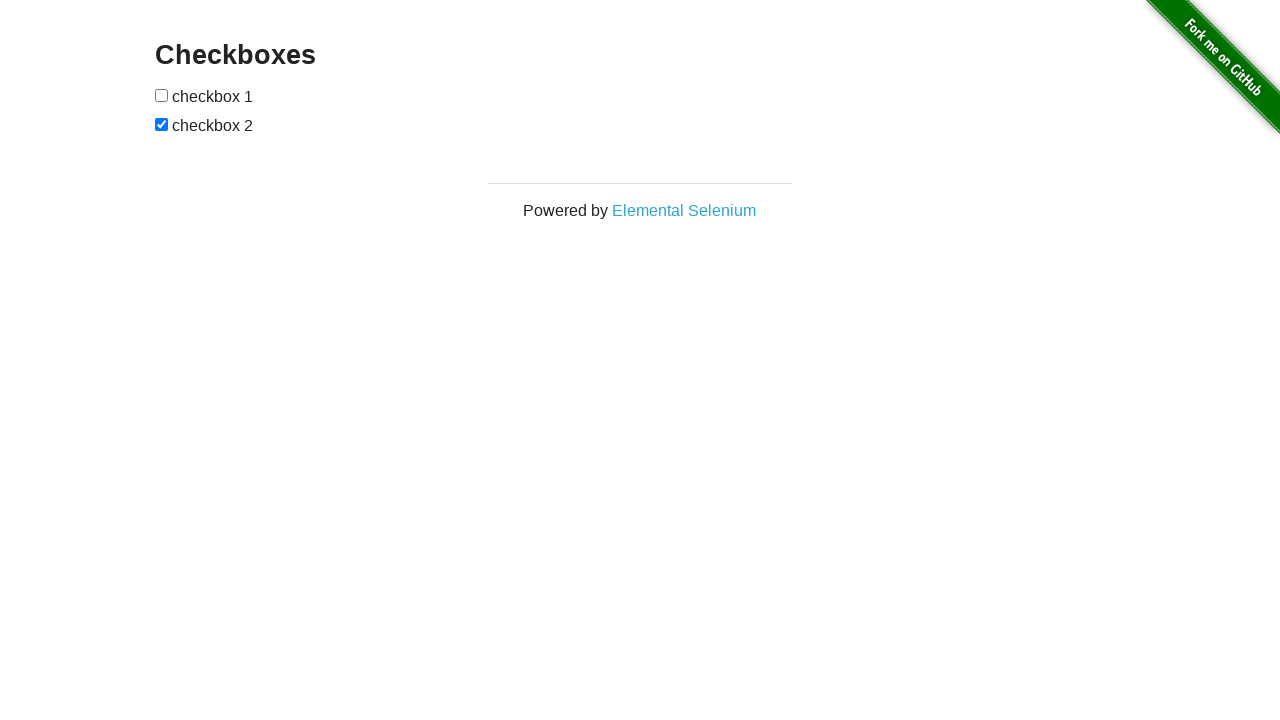

Clicked first checkbox to select it at (162, 95) on #checkboxes input >> nth=0
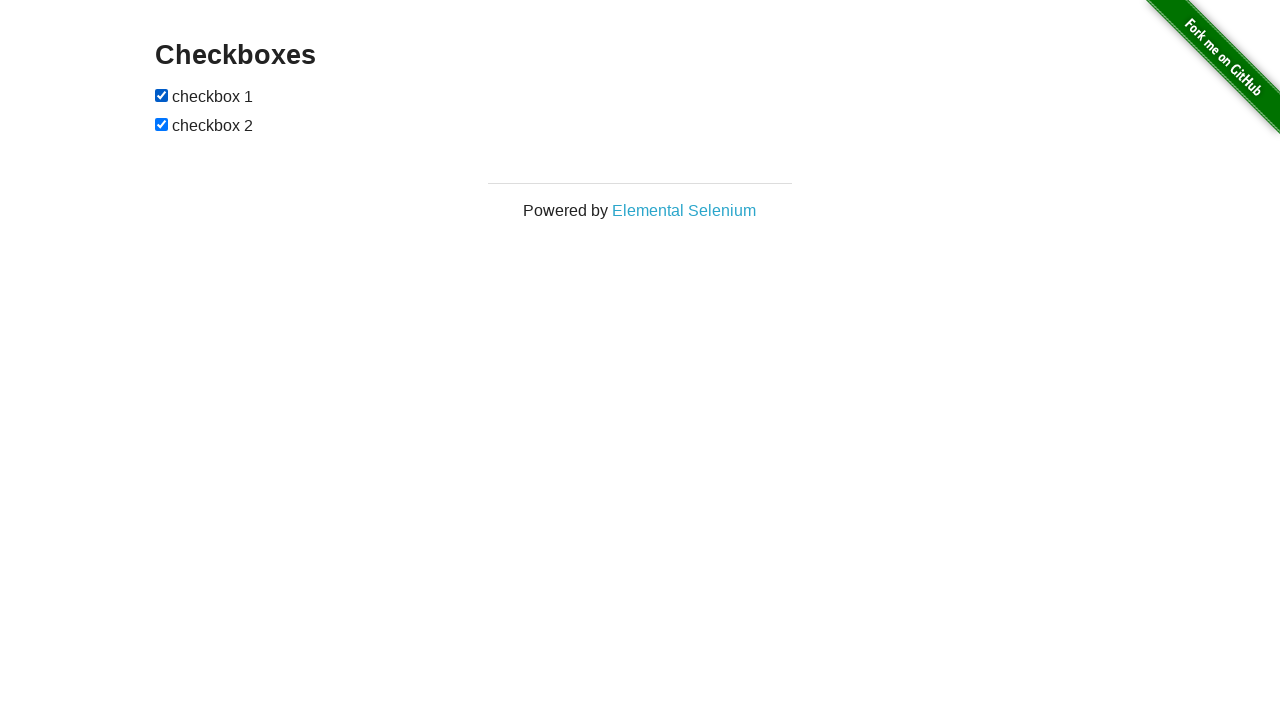

Second checkbox already checked
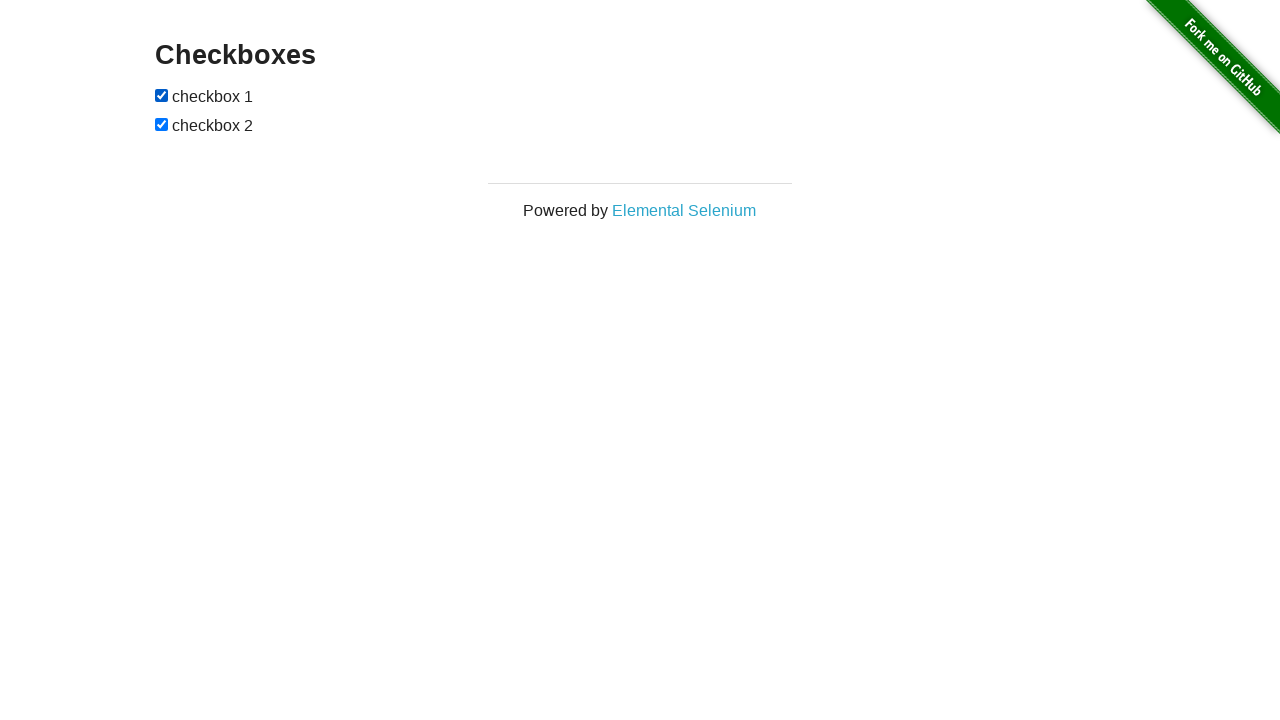

Verified first checkbox is selected
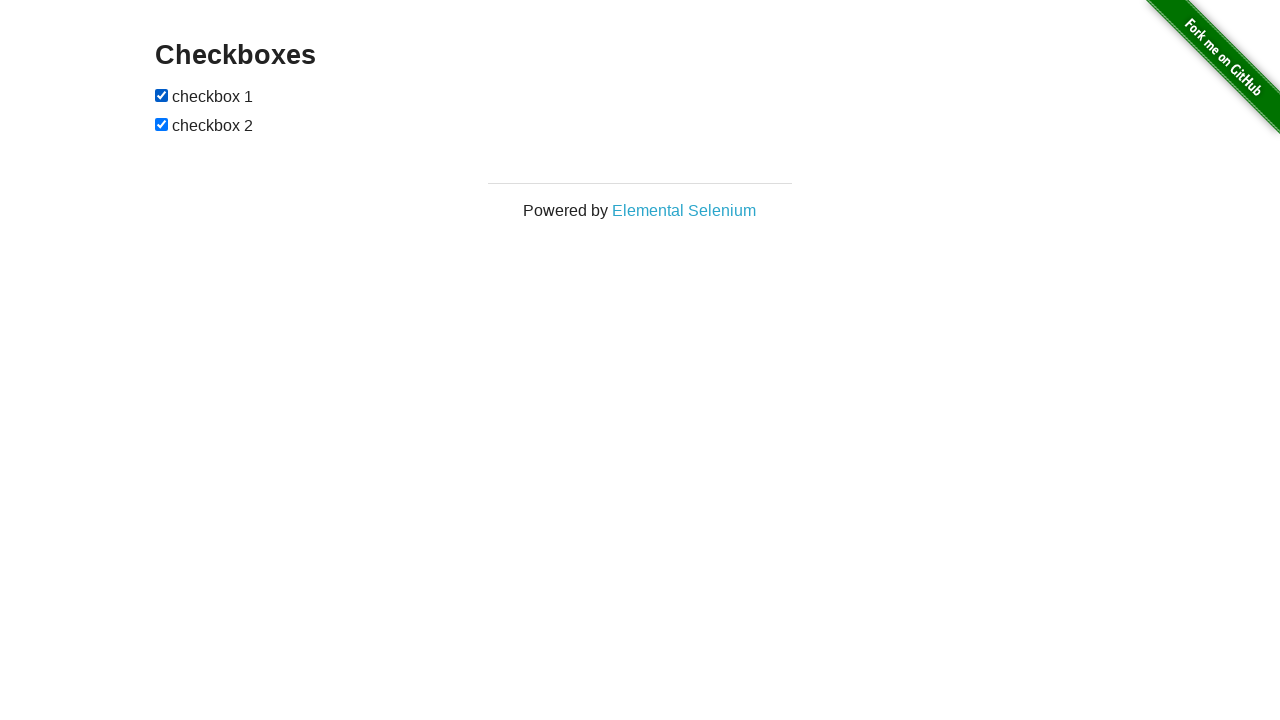

Verified second checkbox is selected
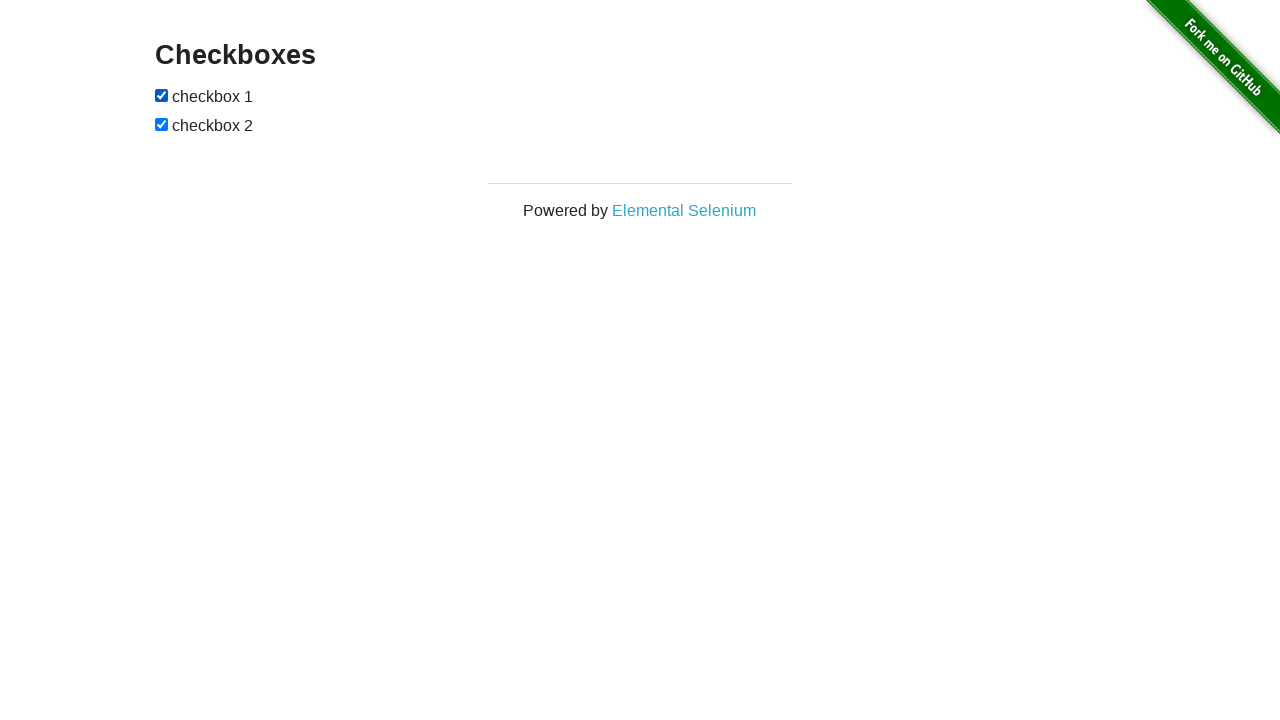

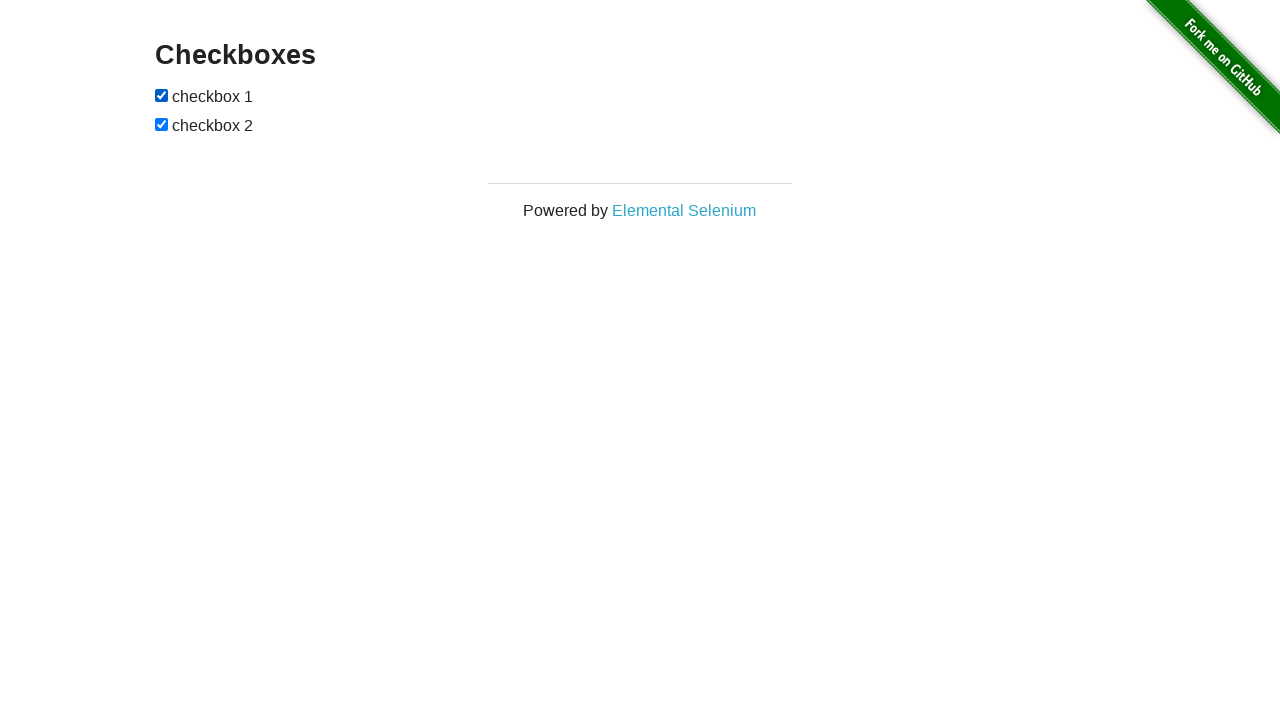